Tests Python.org search functionality by searching for "pycon" and verifying results are returned

Starting URL: http://www.python.org

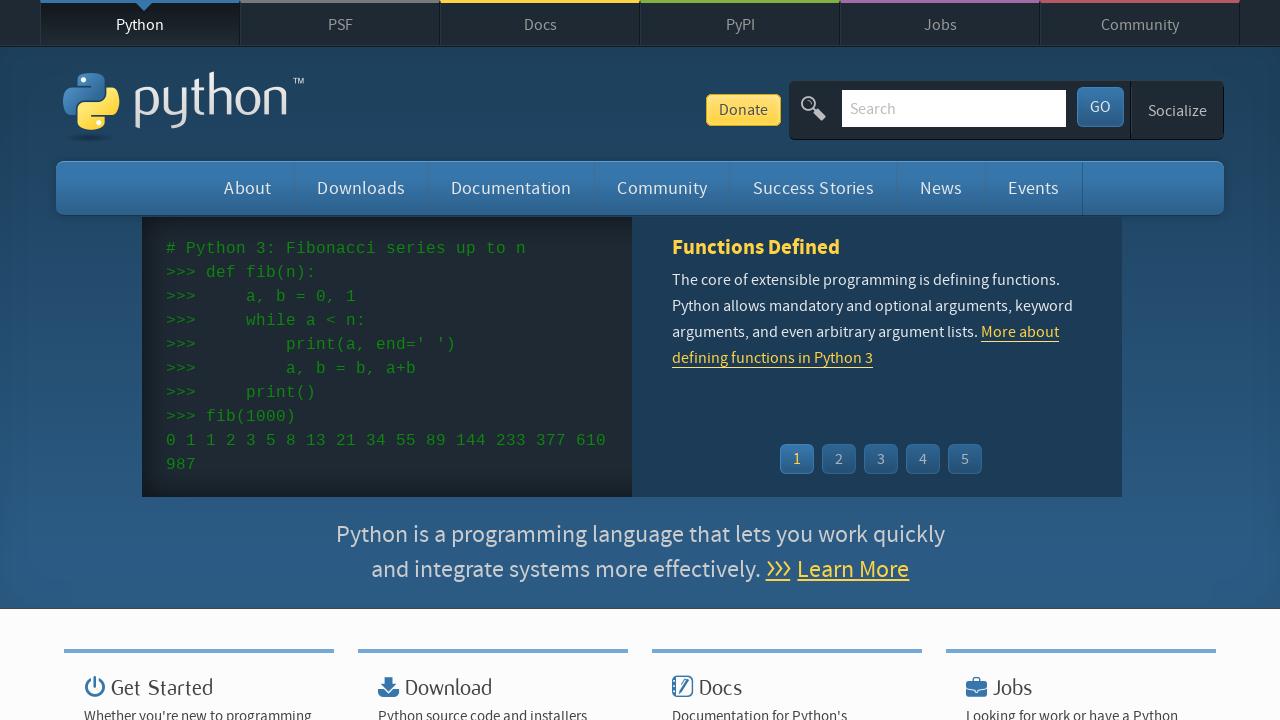

Verified page title contains 'Python'
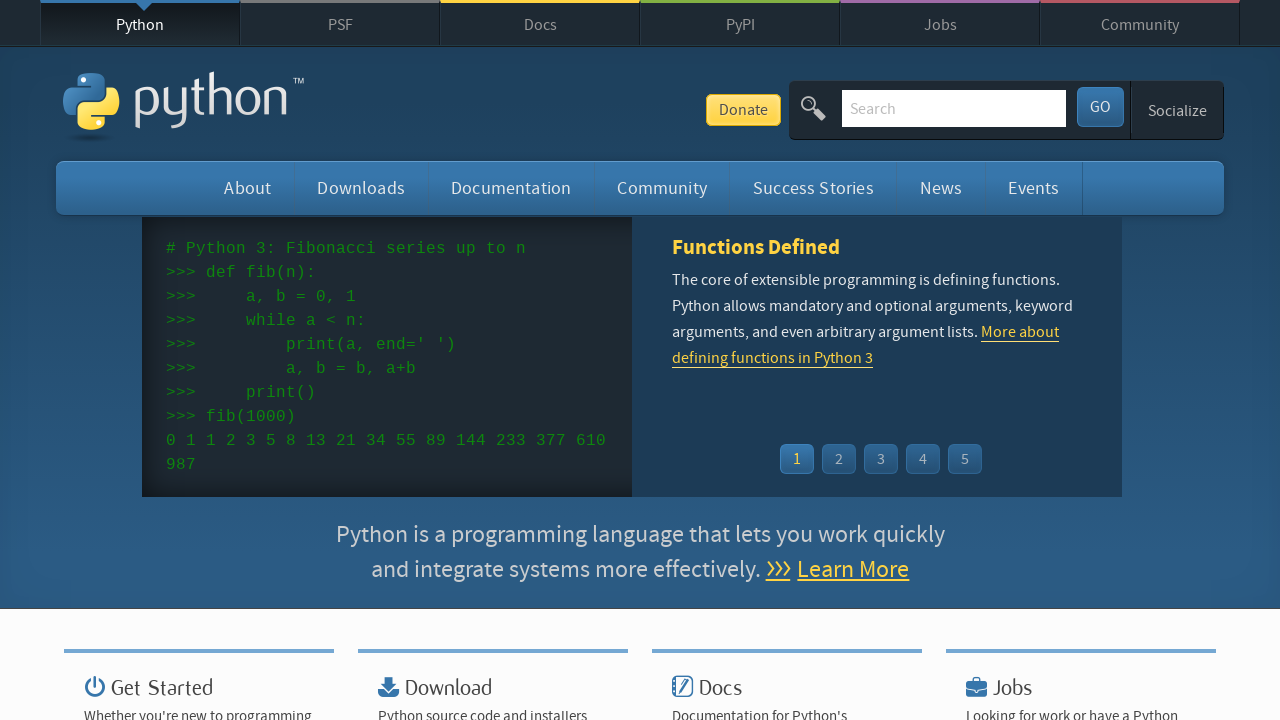

Cleared search input field on input[name='q']
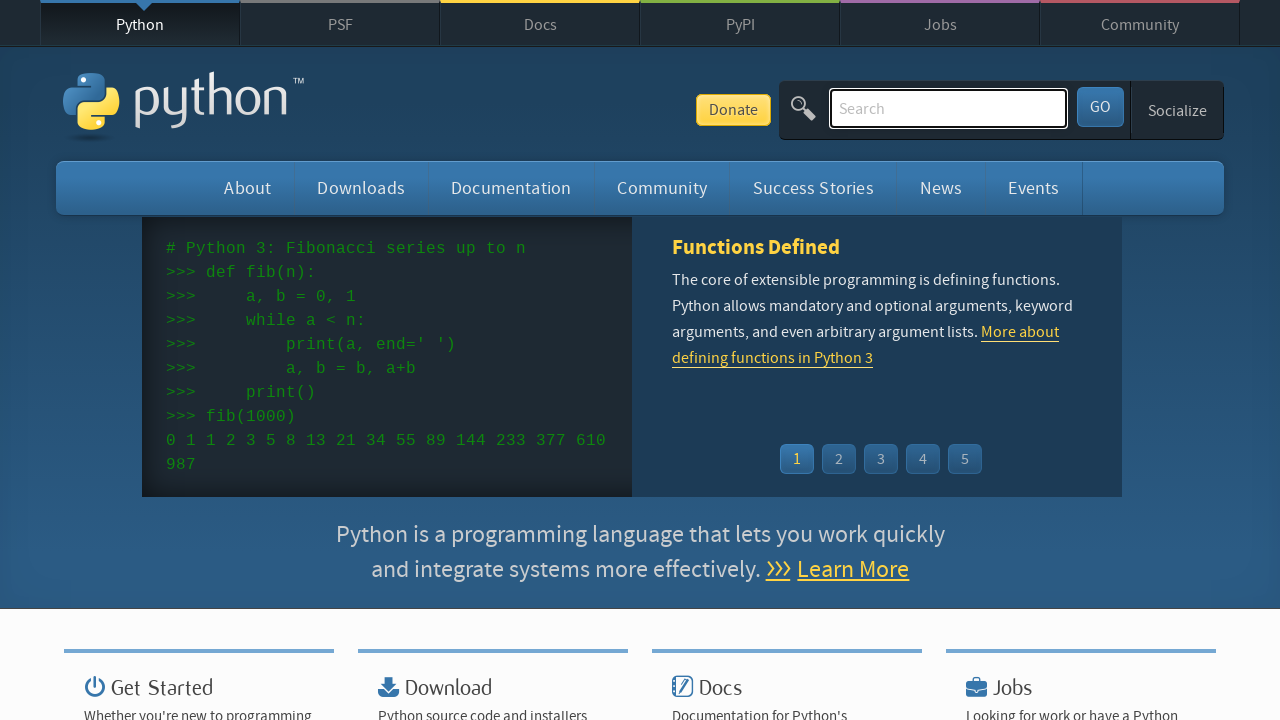

Typed 'pycon' into search field on input[name='q']
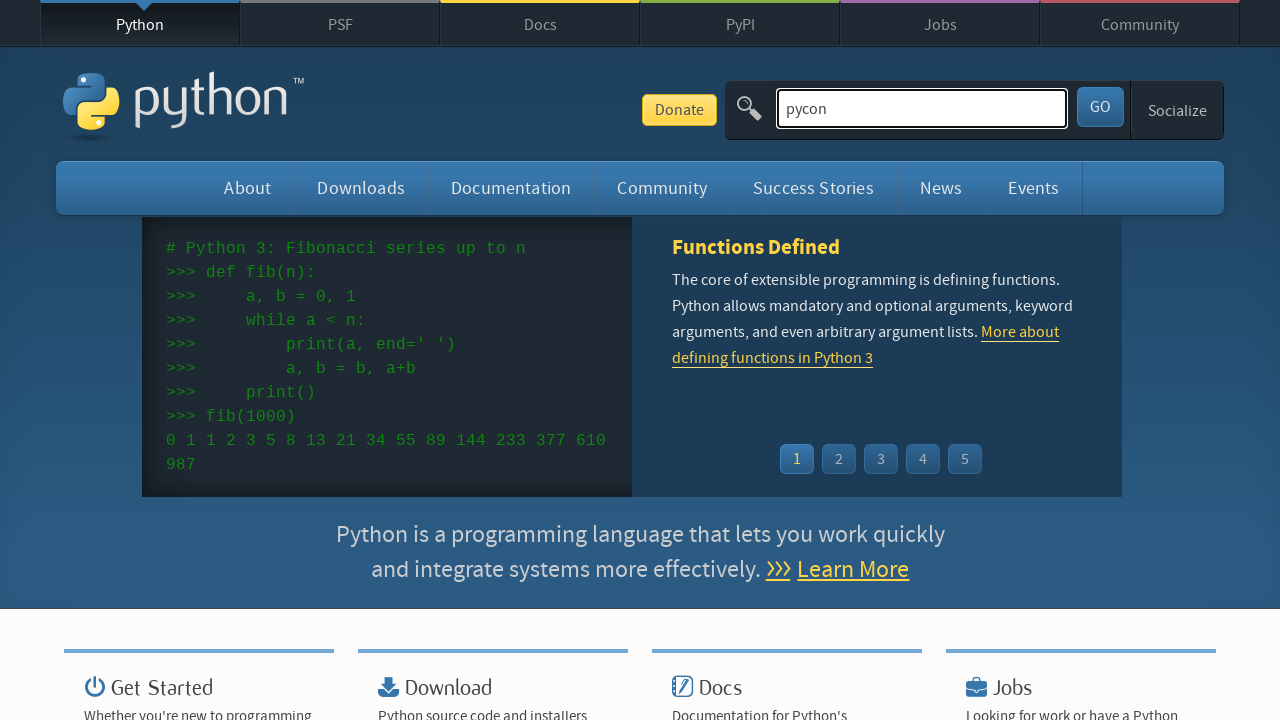

Pressed Enter to submit search query on input[name='q']
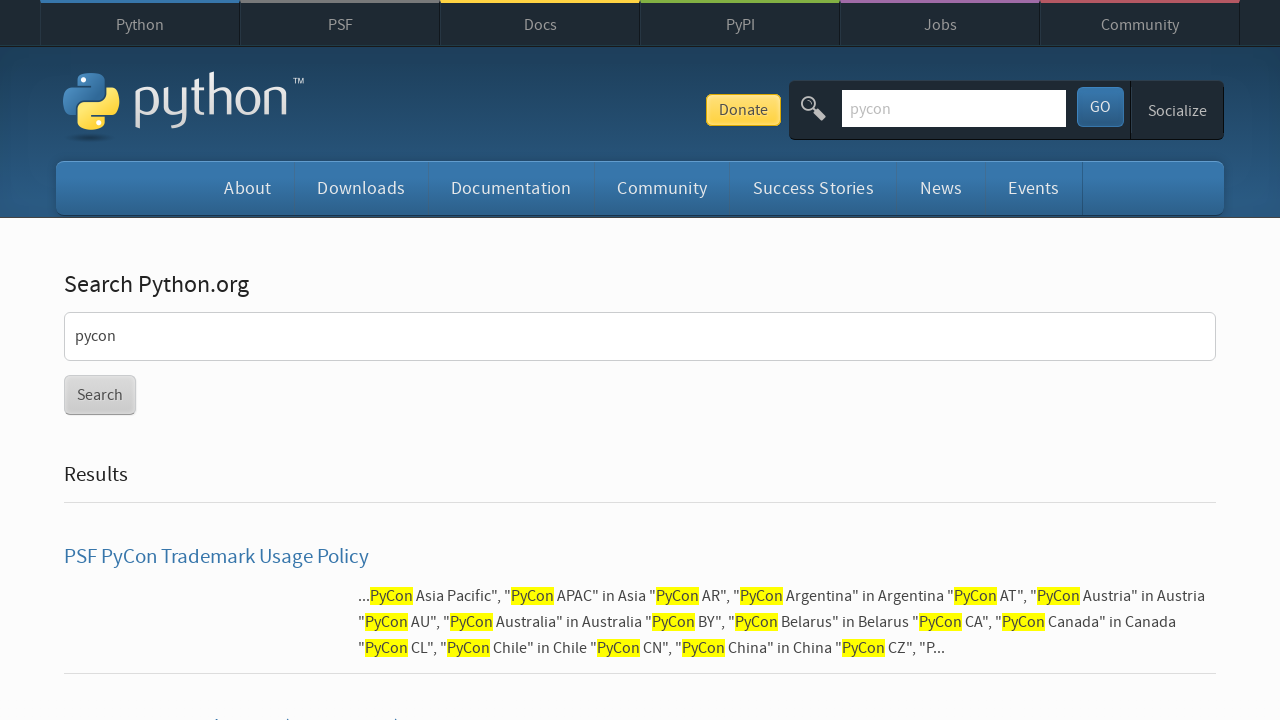

Waited for page to load after search submission
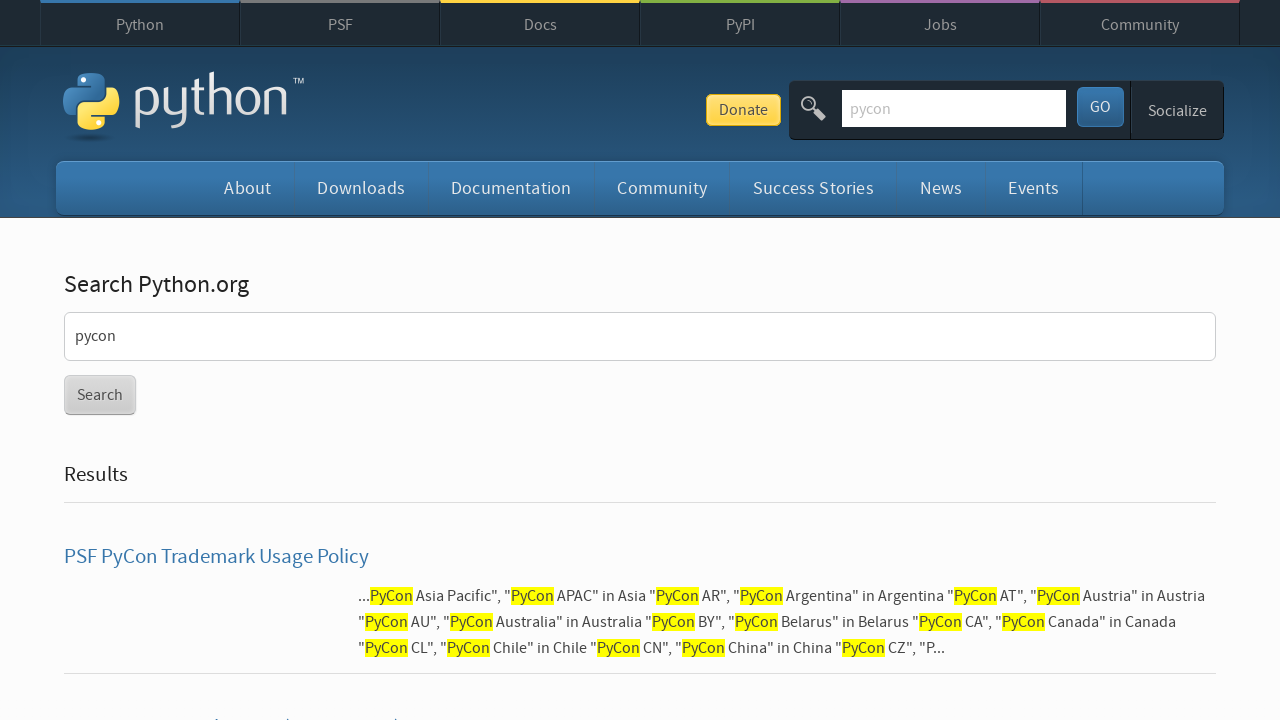

Verified search results are returned for 'pycon'
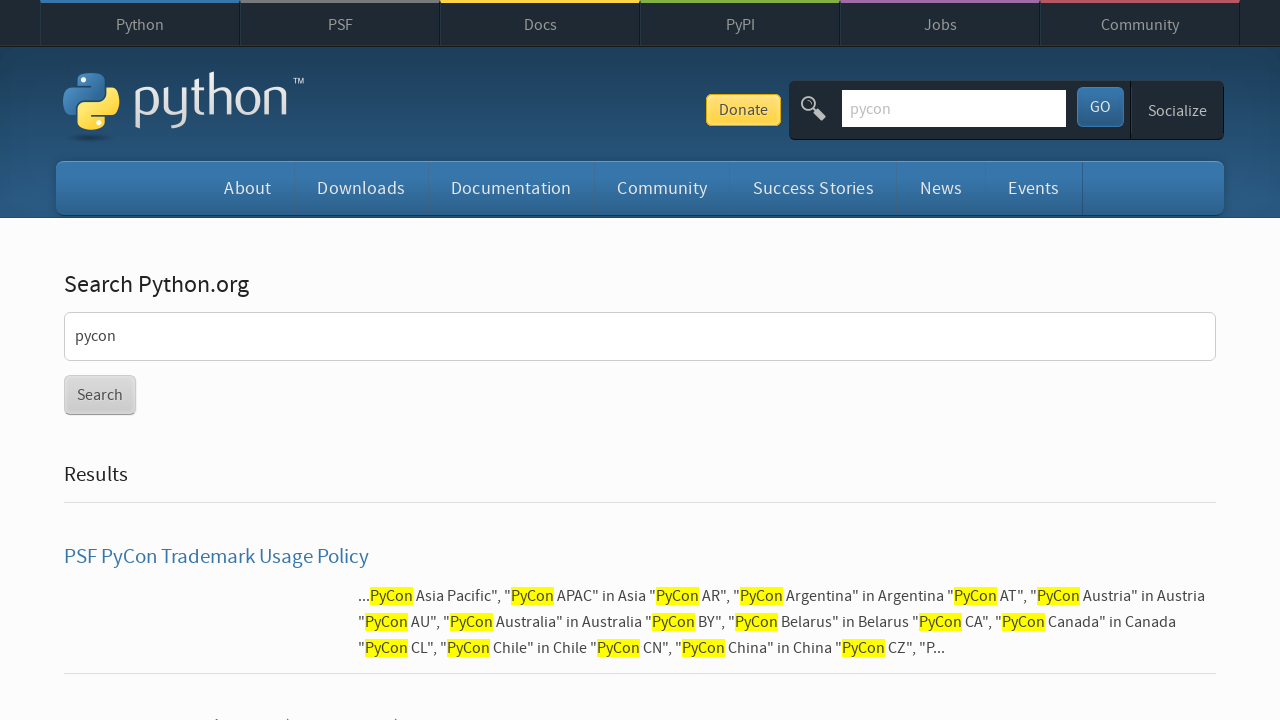

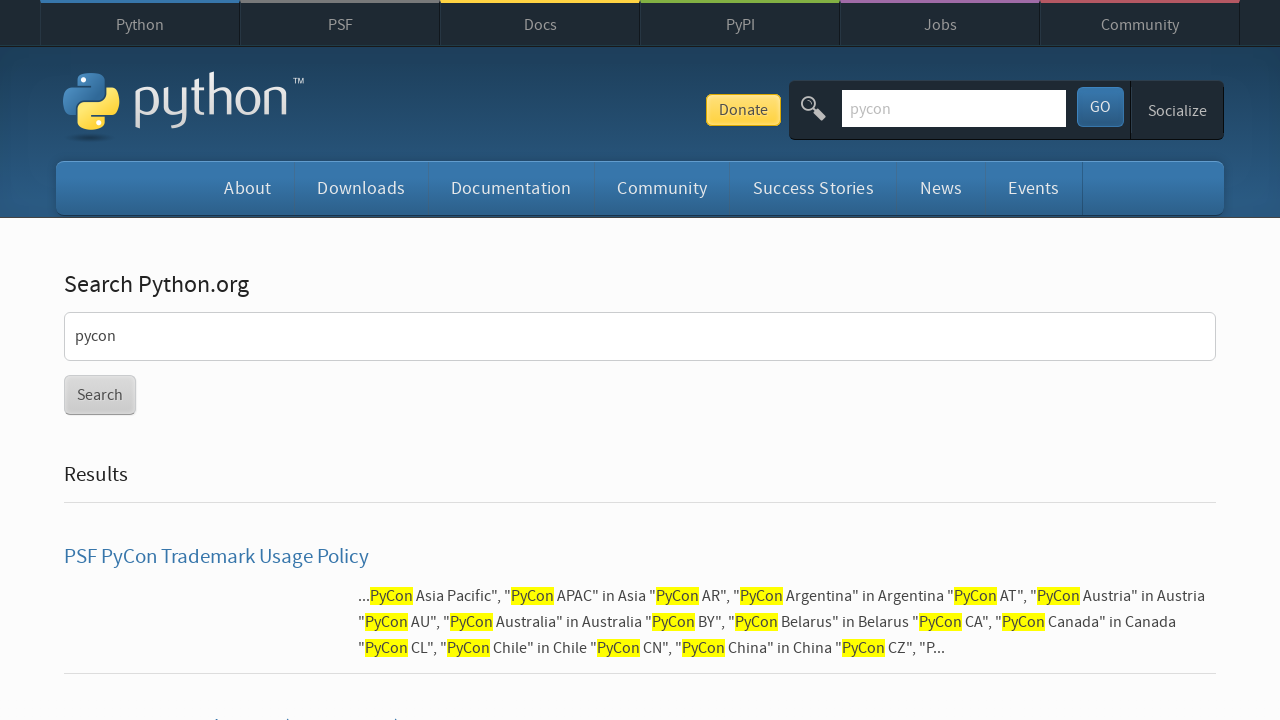